Tests navigation by clicking on footer column links to open them in new tabs, then verifies each tab opens successfully by checking page titles

Starting URL: https://qaclickacademy.com/practice.php

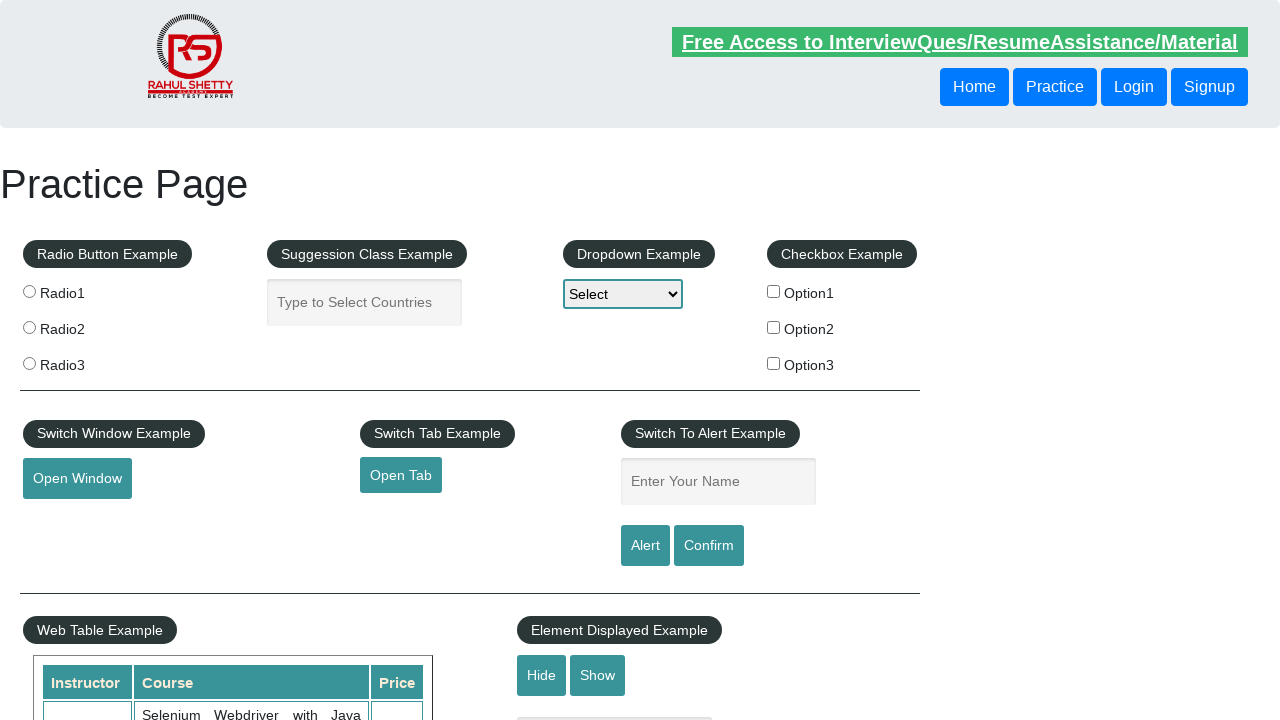

Waited for footer section (#gf-BIG) to be visible
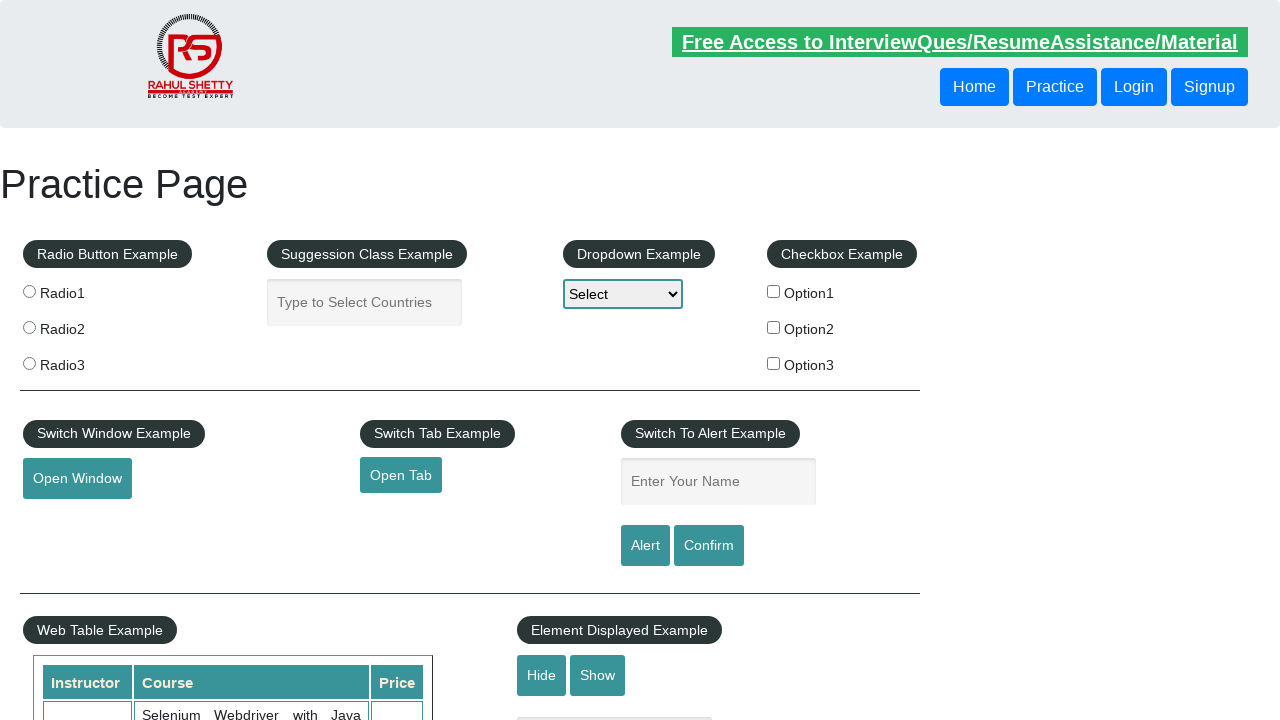

Located all links in first footer column
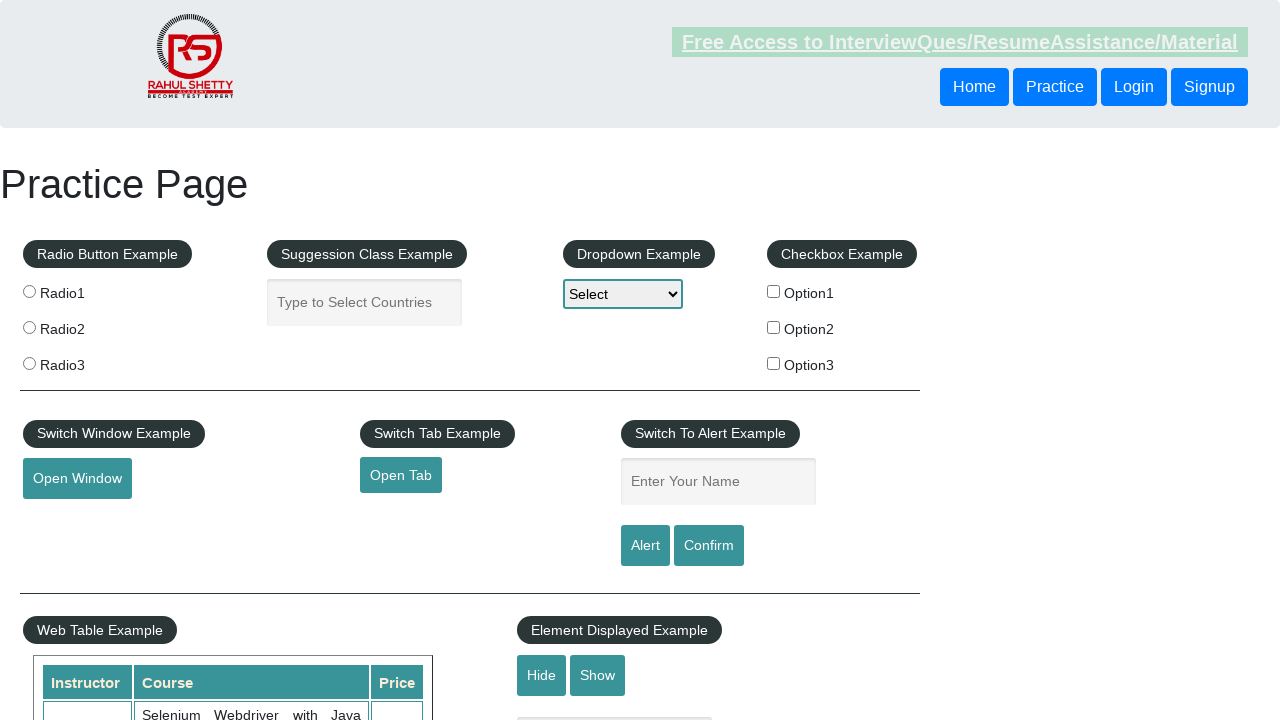

Found 5 links in the footer column
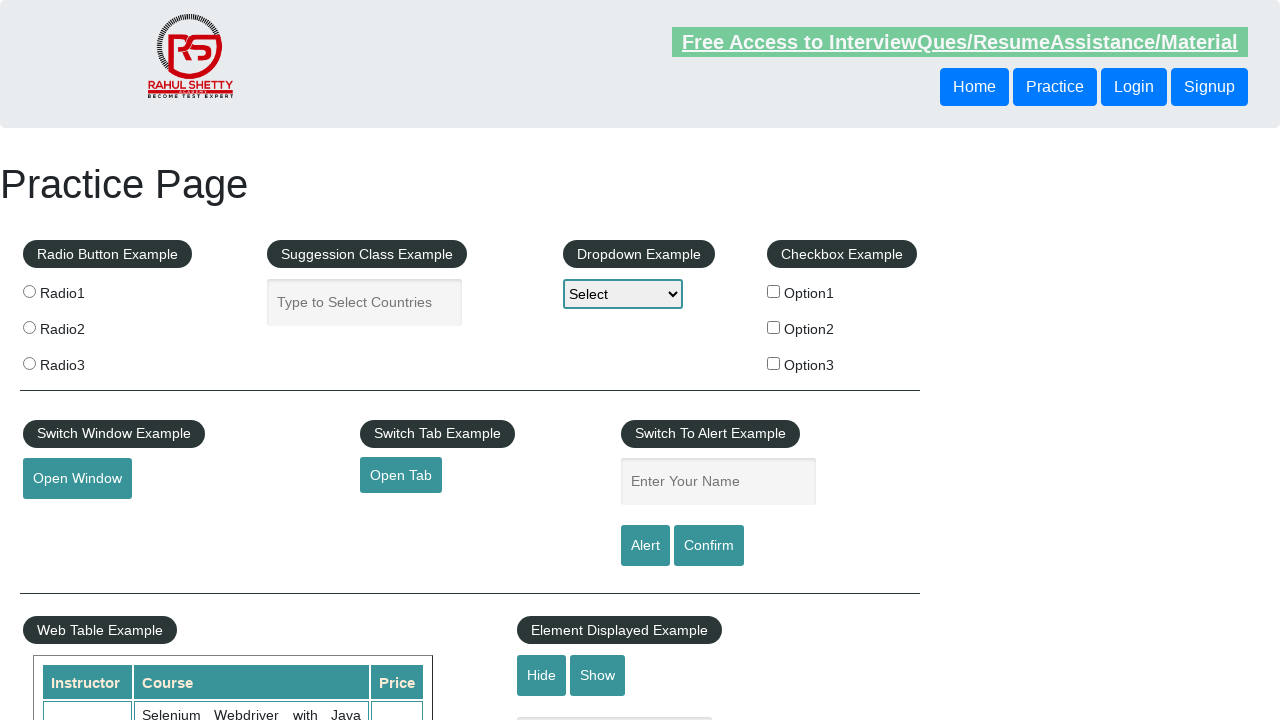

Ctrl+clicked footer link 1 to open in new tab at (68, 520) on xpath=//div[@id='gf-BIG']//table/tbody/tr/td[1]/ul//a >> nth=1
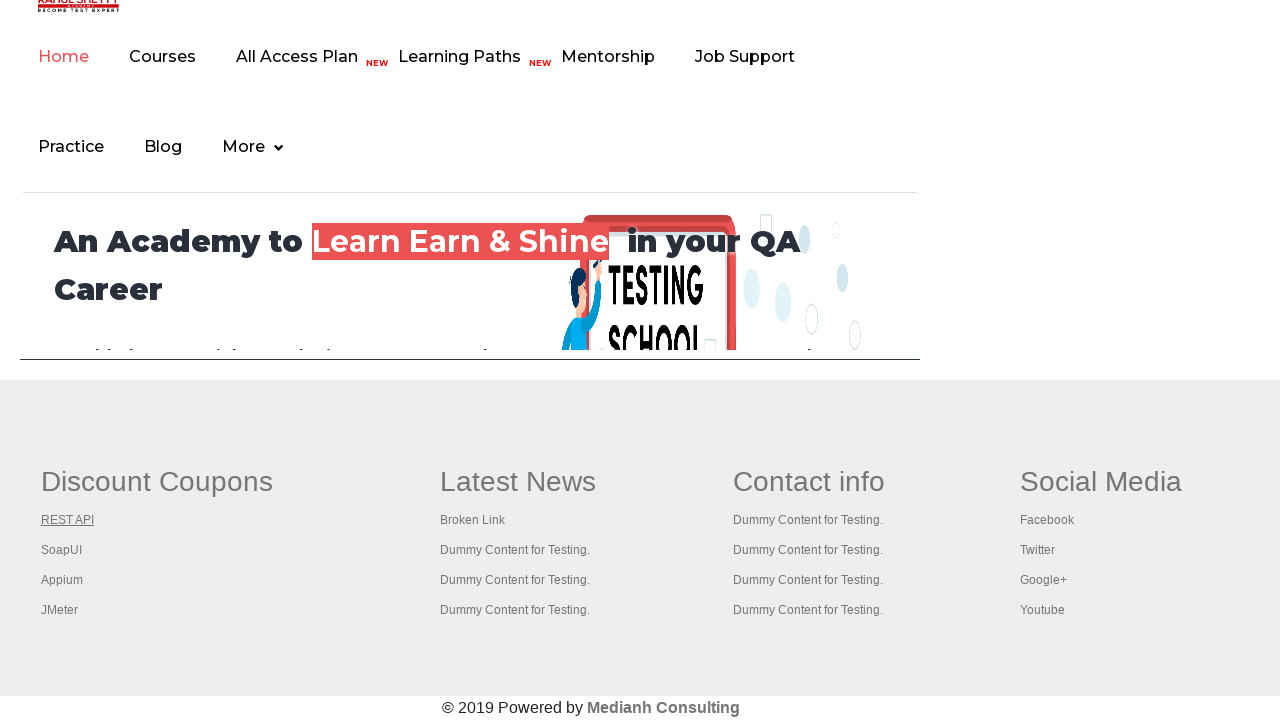

Waited 2 seconds for tab 1 to load
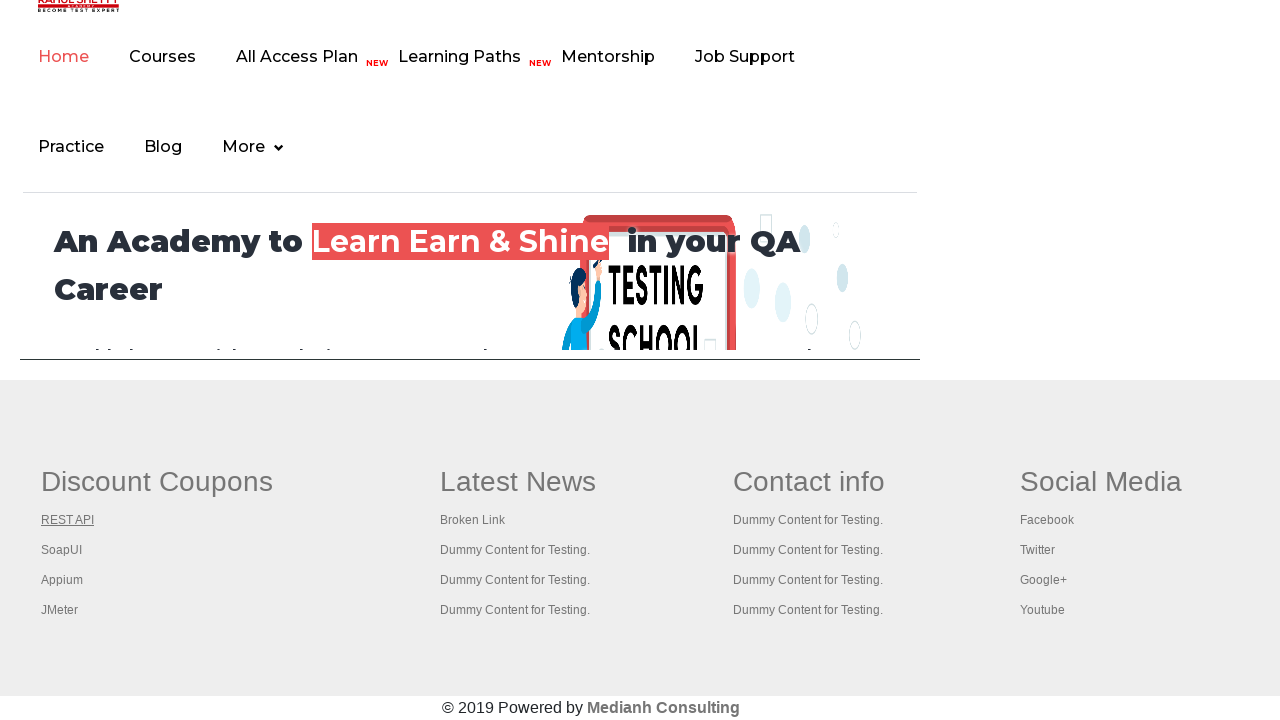

Ctrl+clicked footer link 2 to open in new tab at (62, 550) on xpath=//div[@id='gf-BIG']//table/tbody/tr/td[1]/ul//a >> nth=2
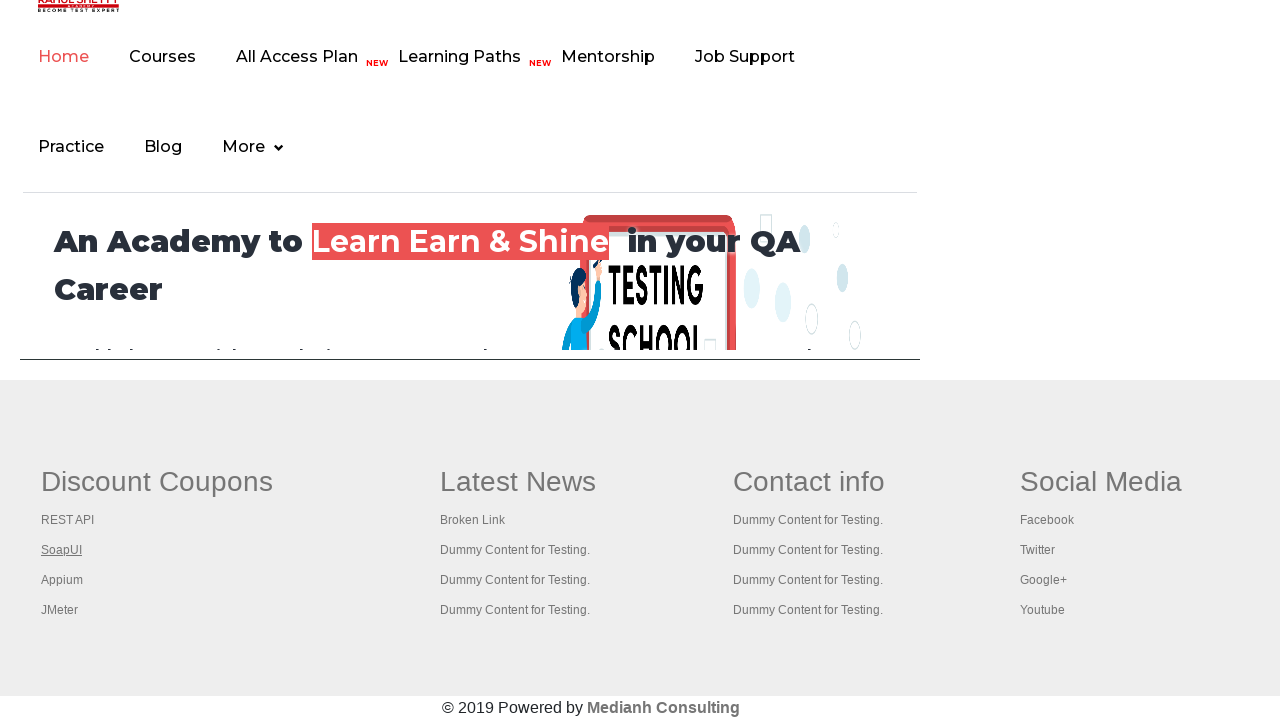

Waited 2 seconds for tab 2 to load
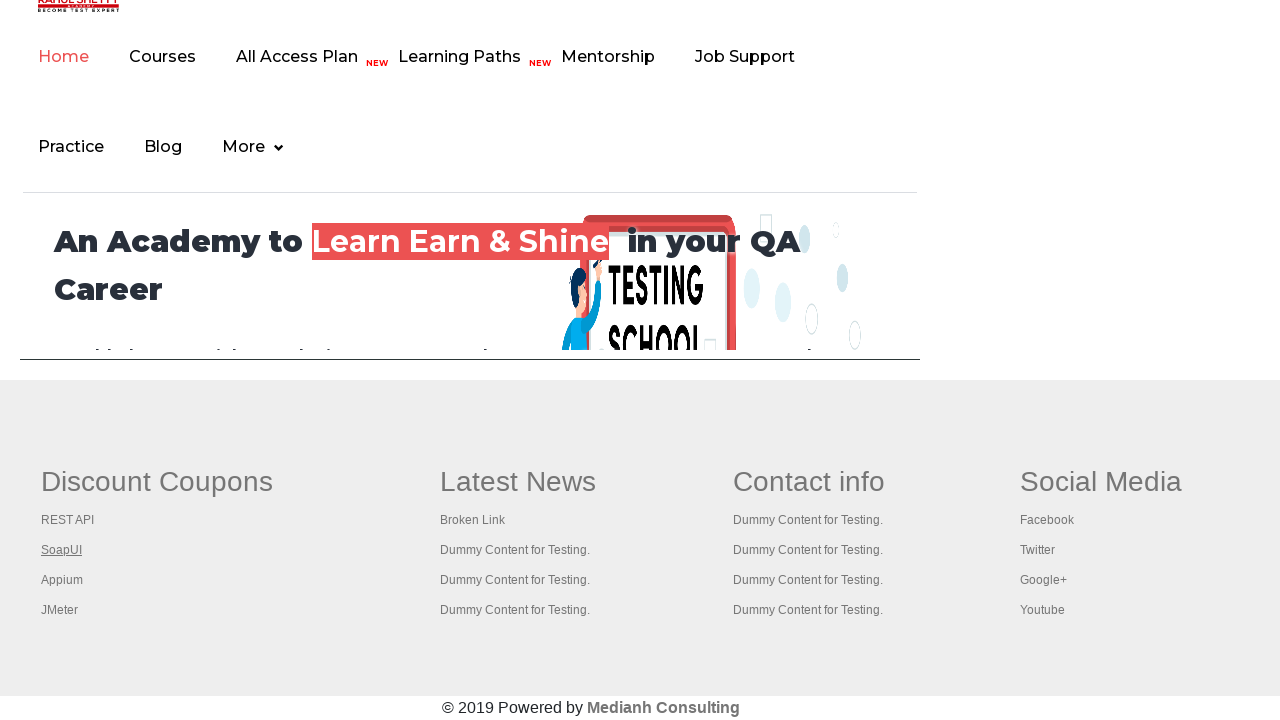

Ctrl+clicked footer link 3 to open in new tab at (62, 580) on xpath=//div[@id='gf-BIG']//table/tbody/tr/td[1]/ul//a >> nth=3
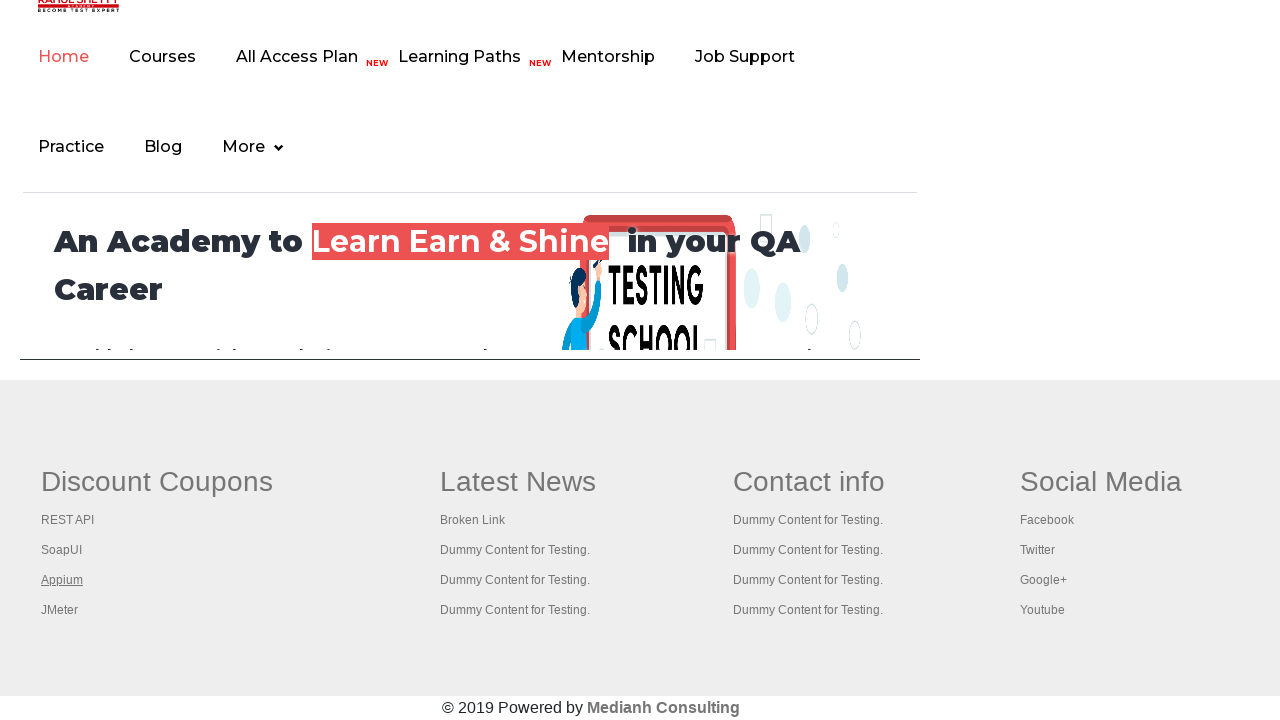

Waited 2 seconds for tab 3 to load
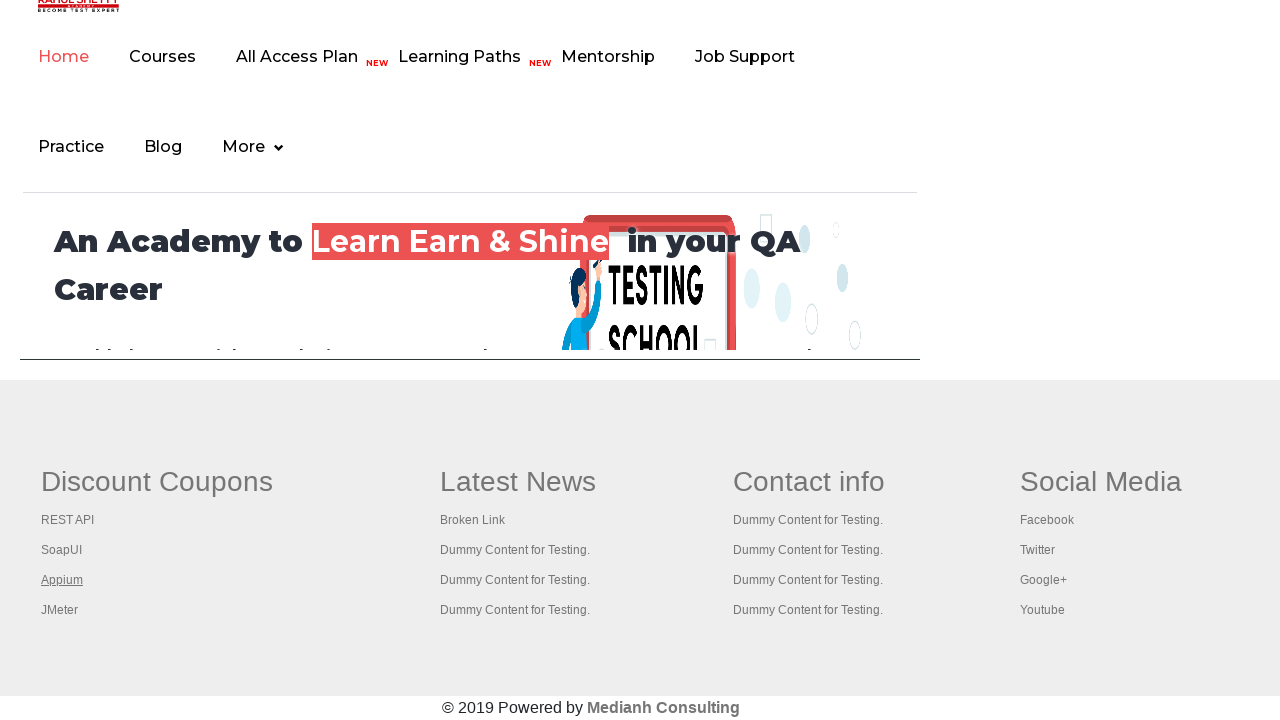

Ctrl+clicked footer link 4 to open in new tab at (60, 610) on xpath=//div[@id='gf-BIG']//table/tbody/tr/td[1]/ul//a >> nth=4
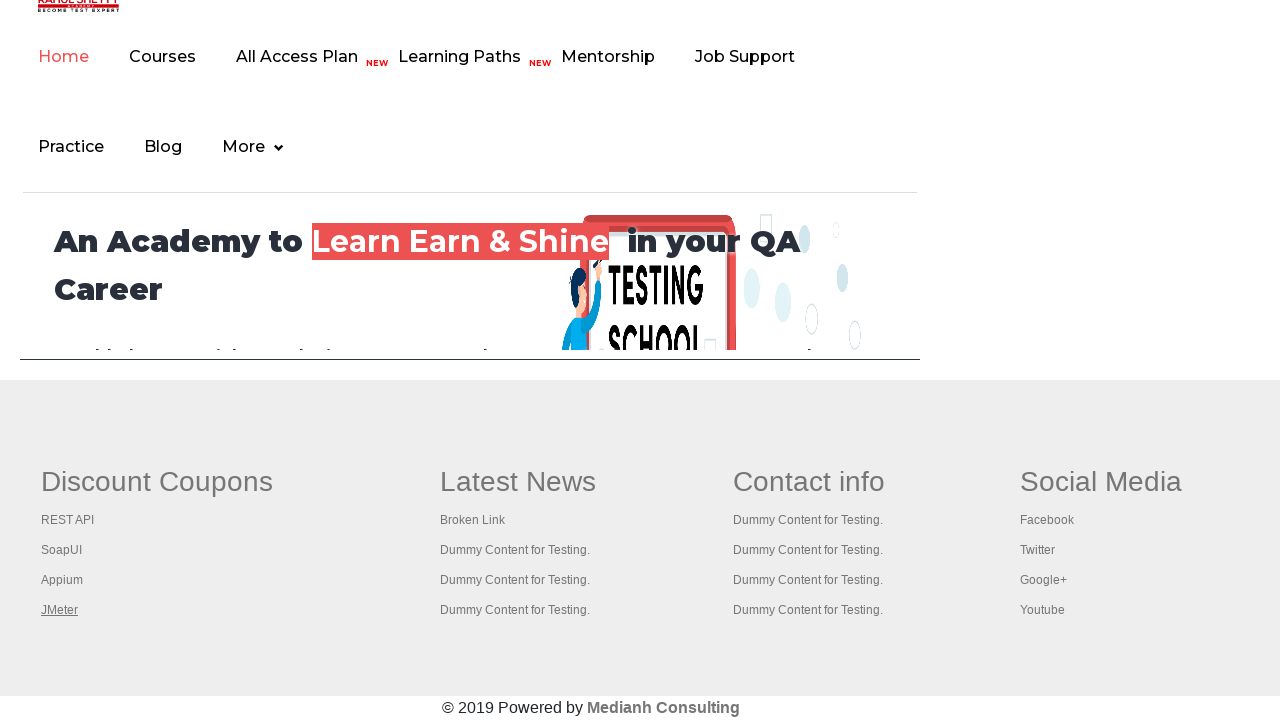

Waited 2 seconds for tab 4 to load
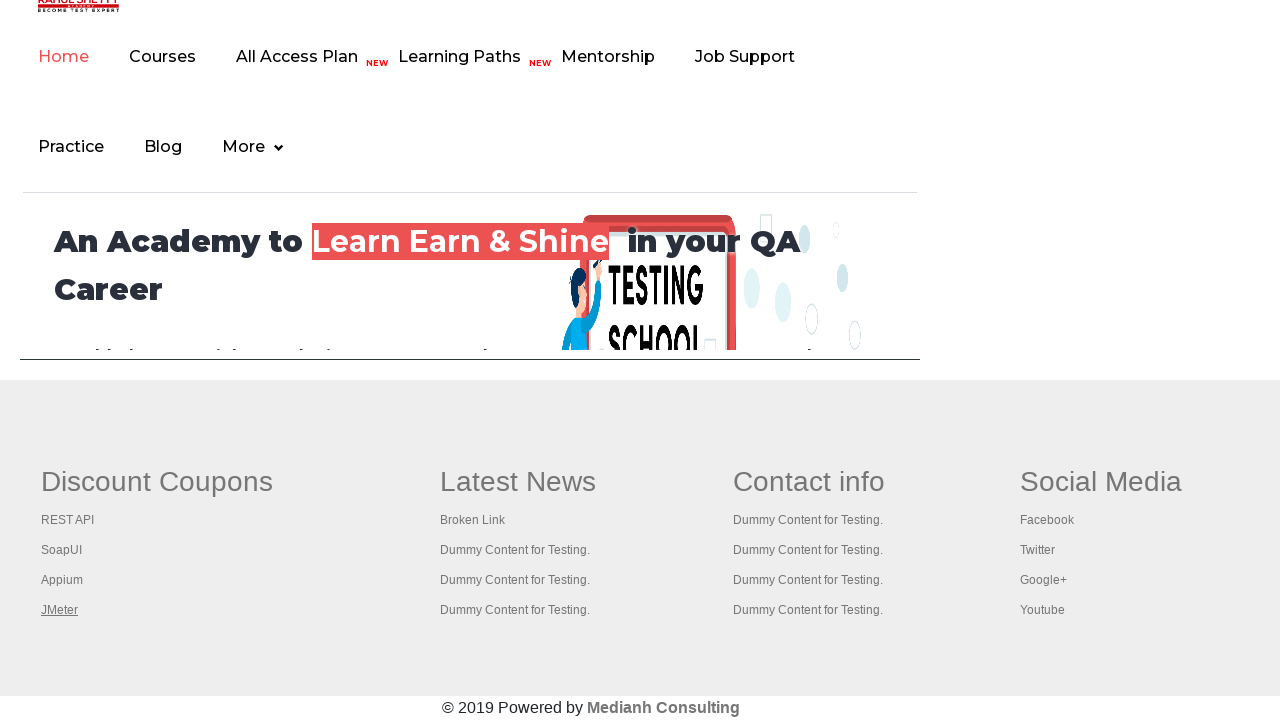

Retrieved all 5 open tabs/pages from context
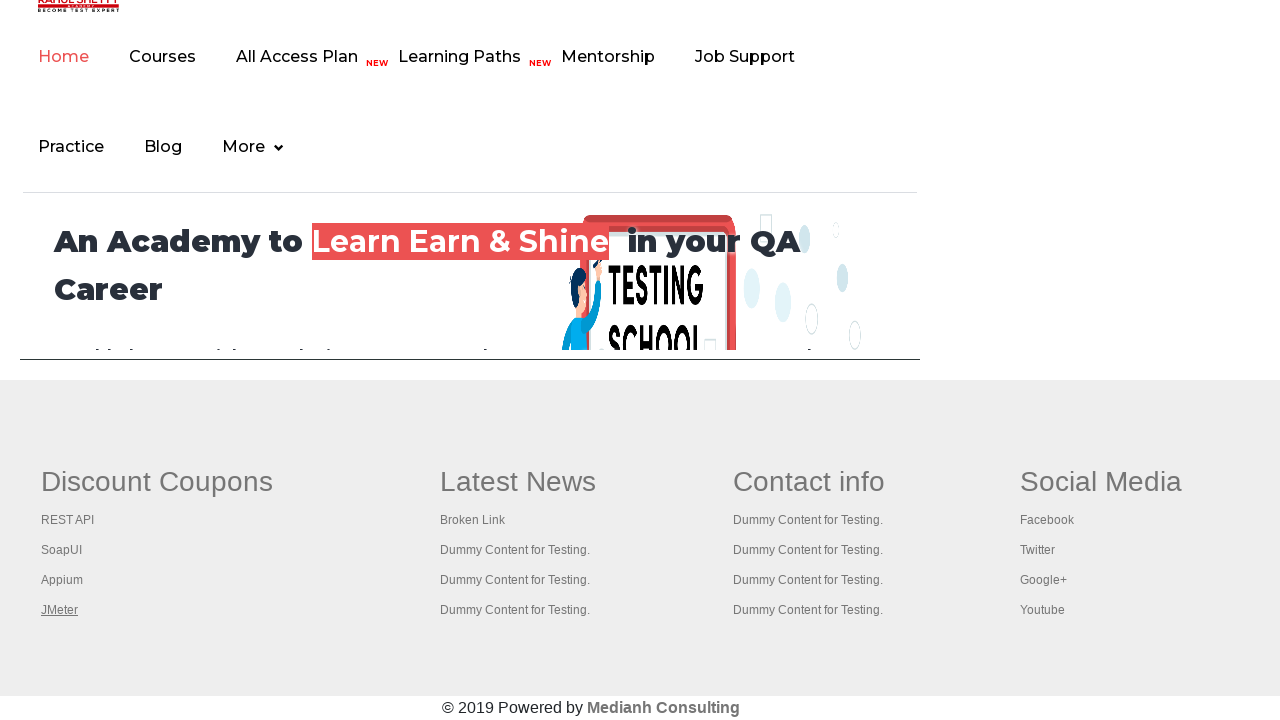

Brought tab to front for verification
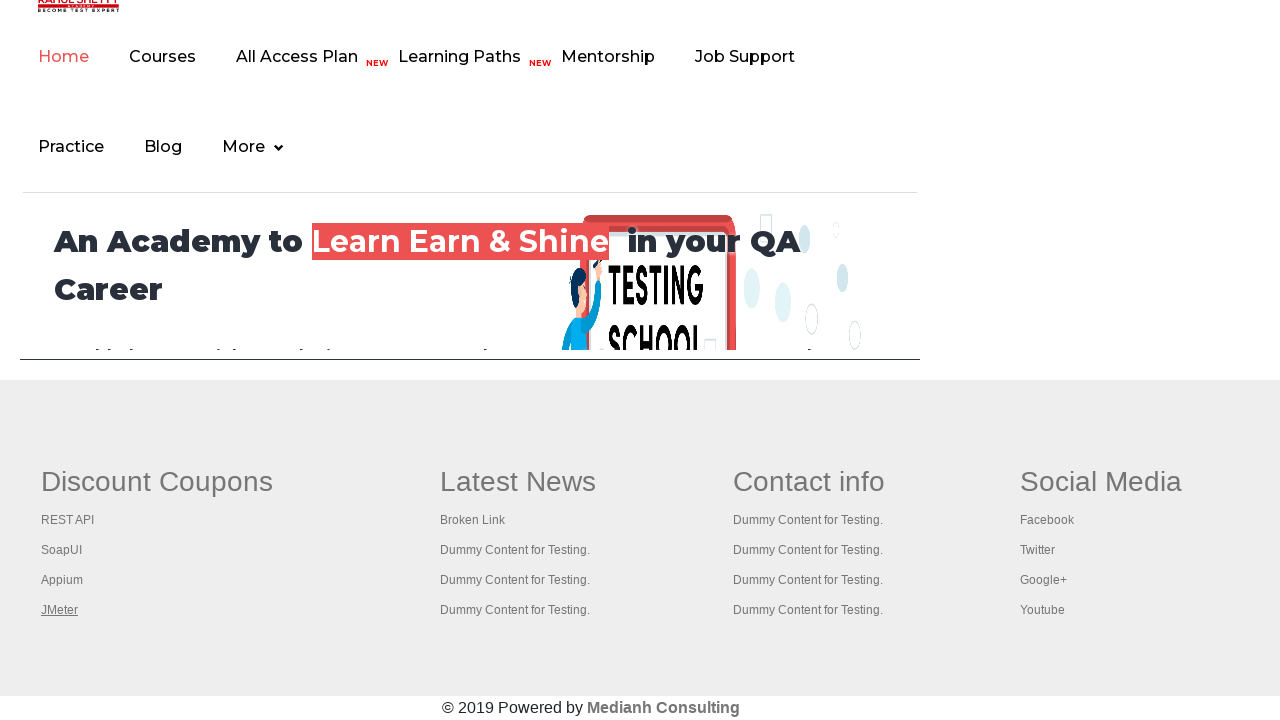

Verified tab page loaded with domcontentloaded state
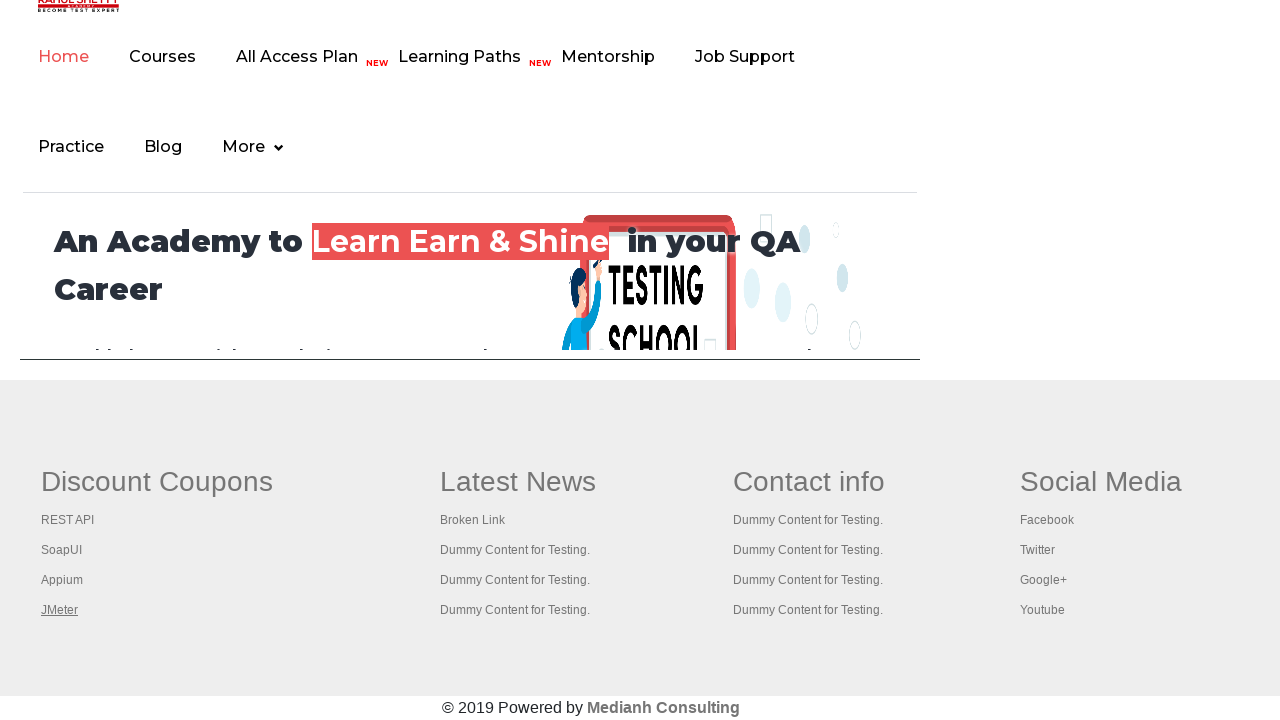

Brought tab to front for verification
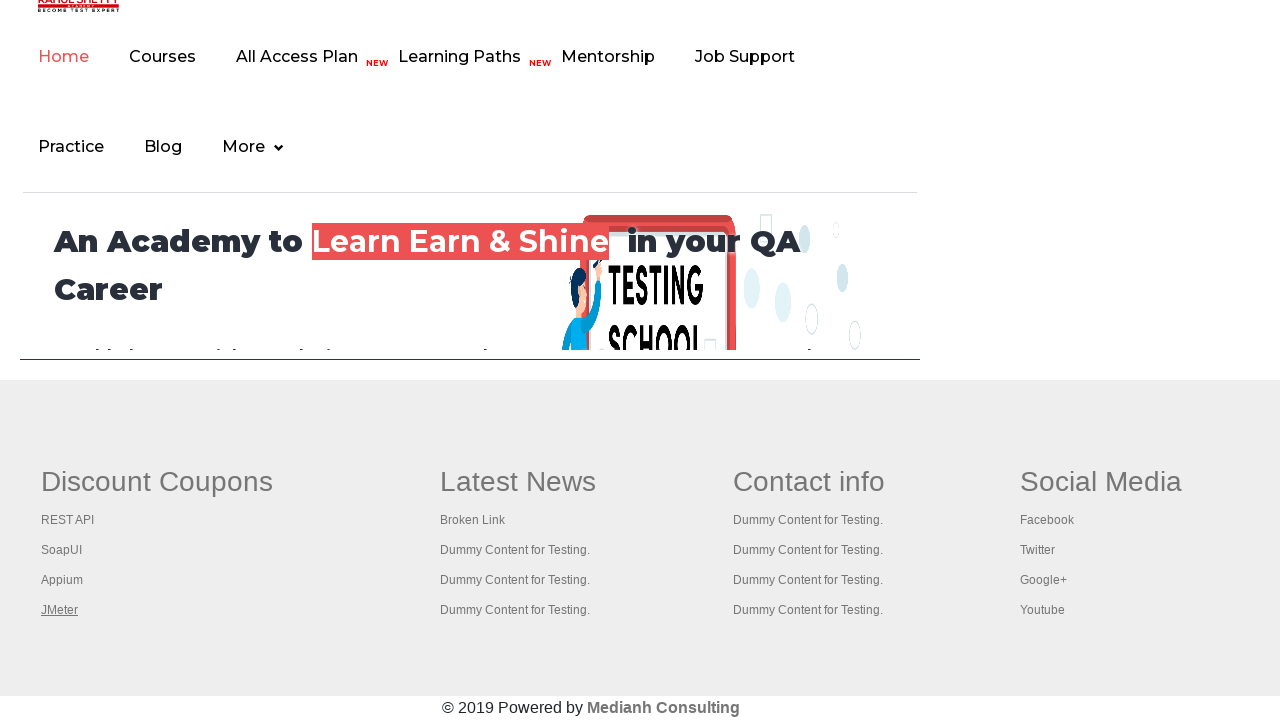

Verified tab page loaded with domcontentloaded state
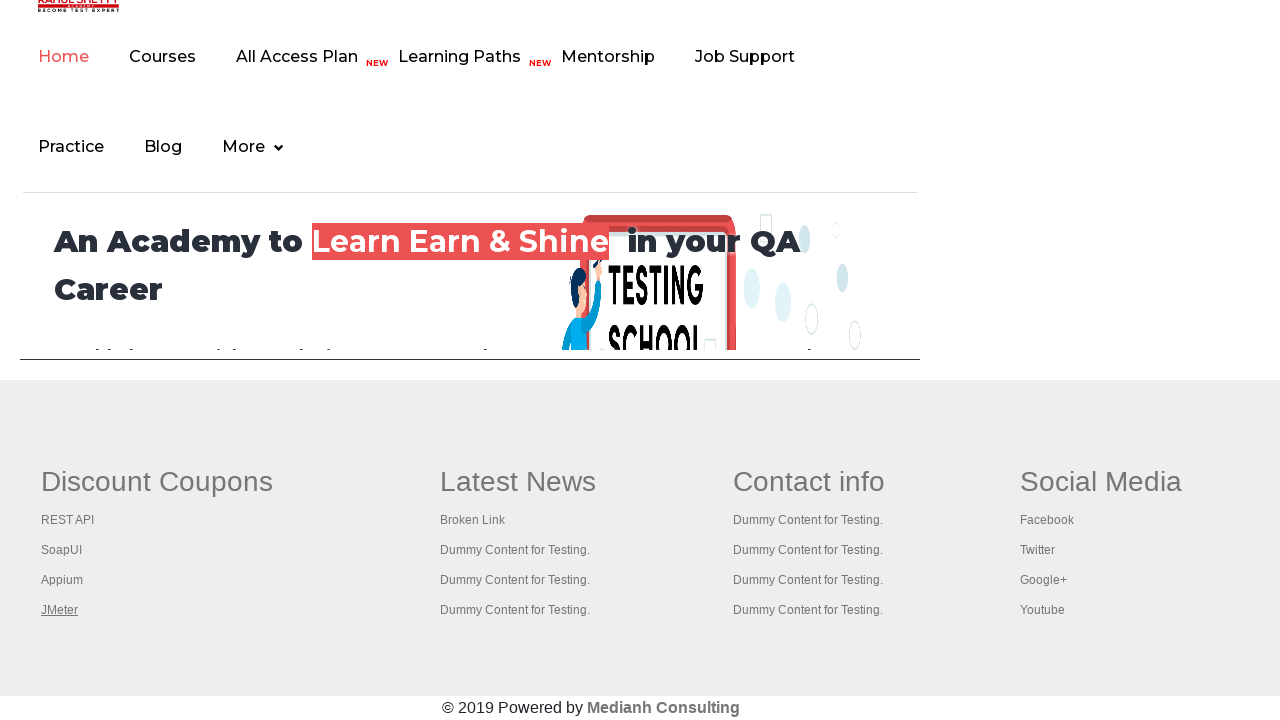

Brought tab to front for verification
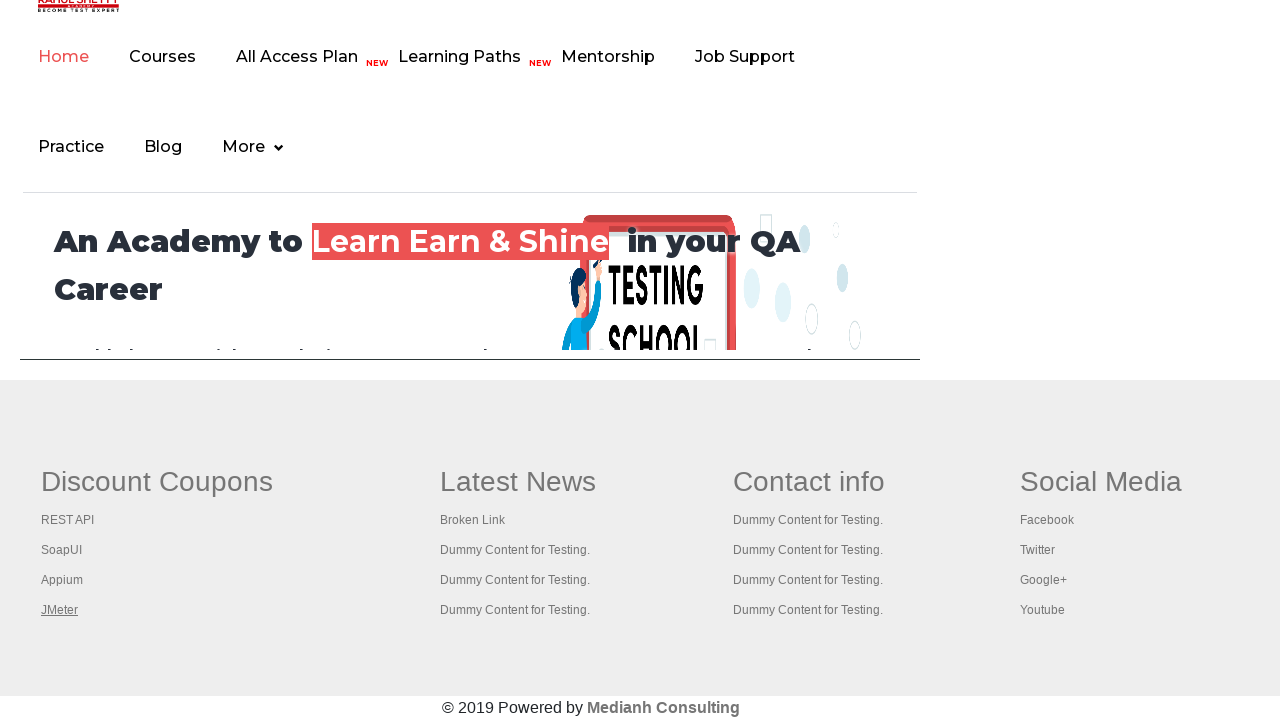

Verified tab page loaded with domcontentloaded state
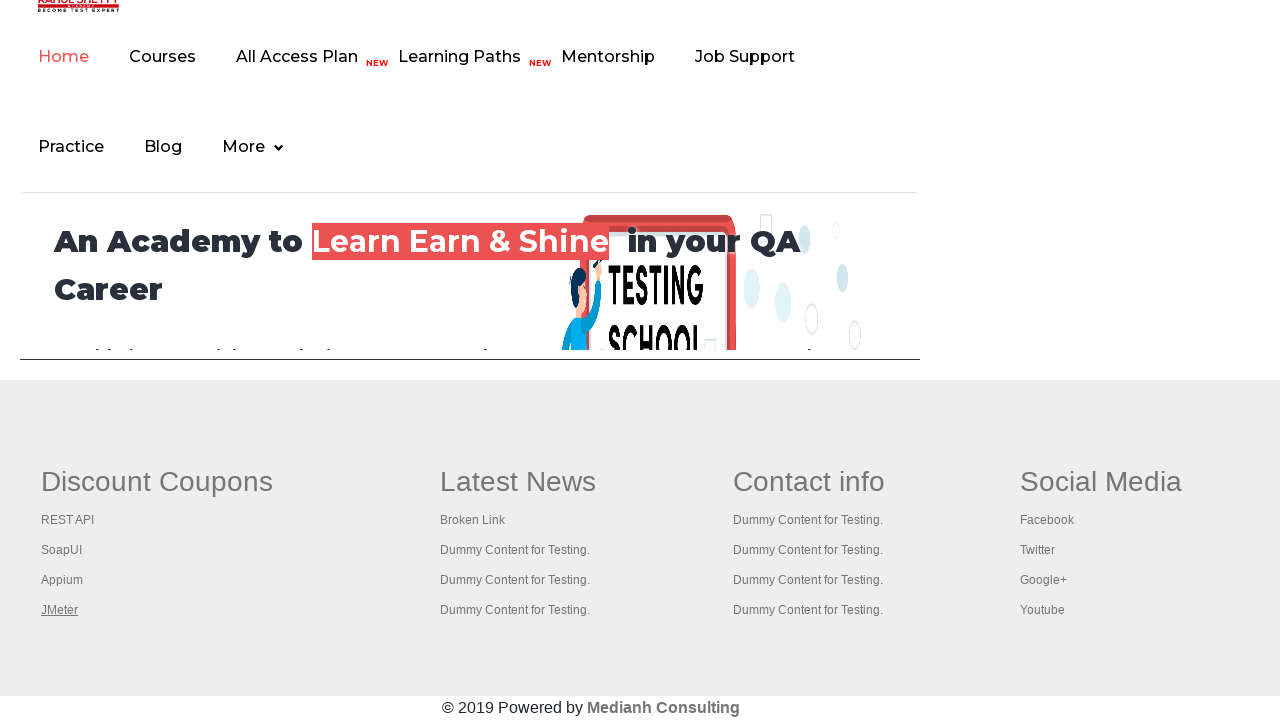

Brought tab to front for verification
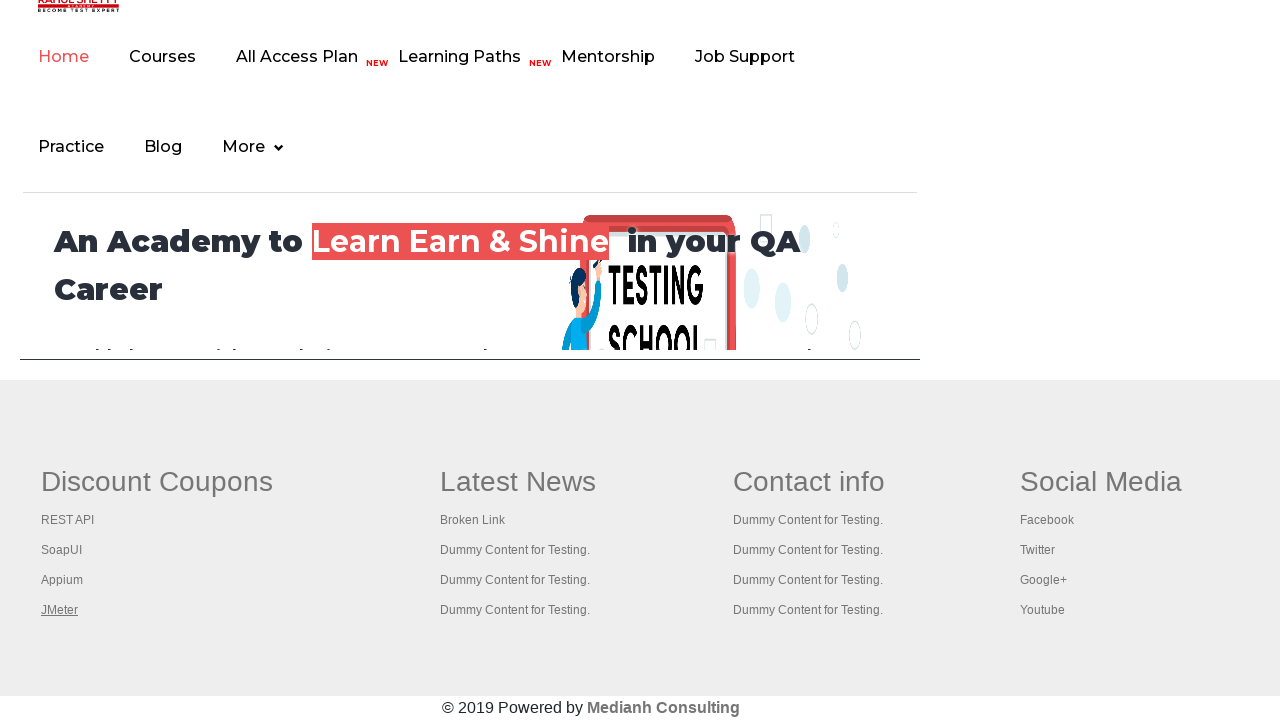

Verified tab page loaded with domcontentloaded state
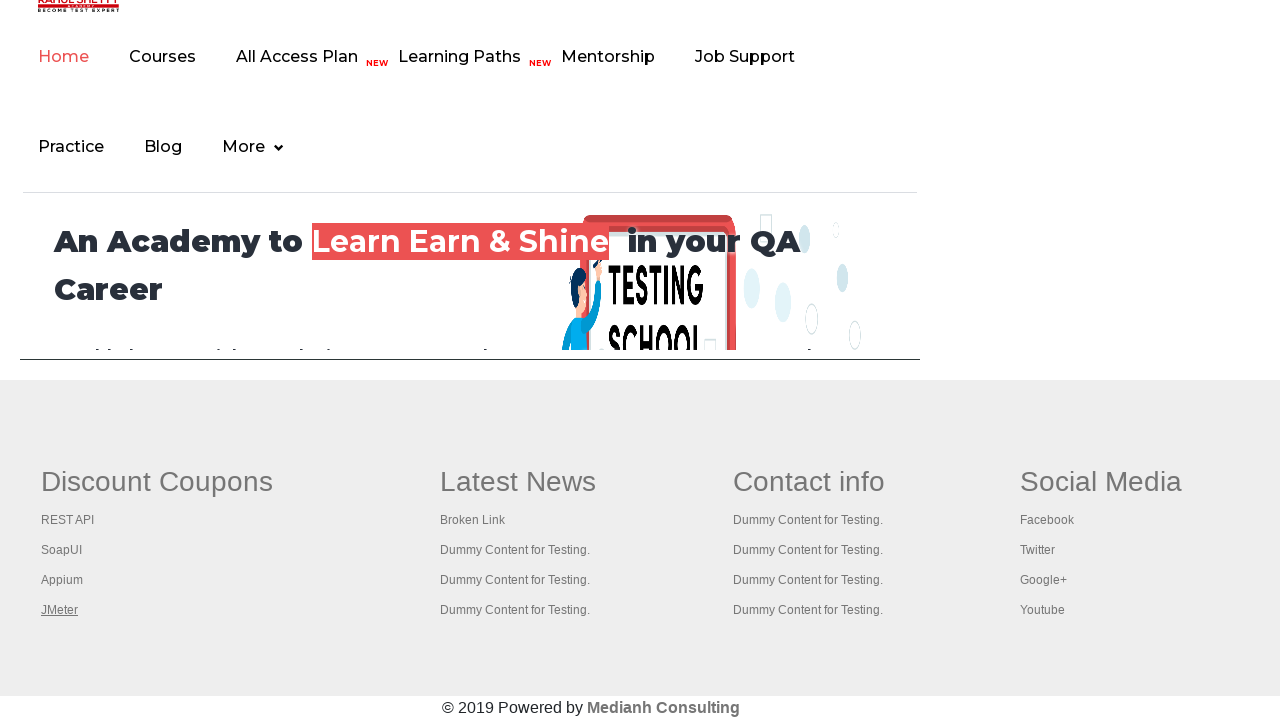

Brought tab to front for verification
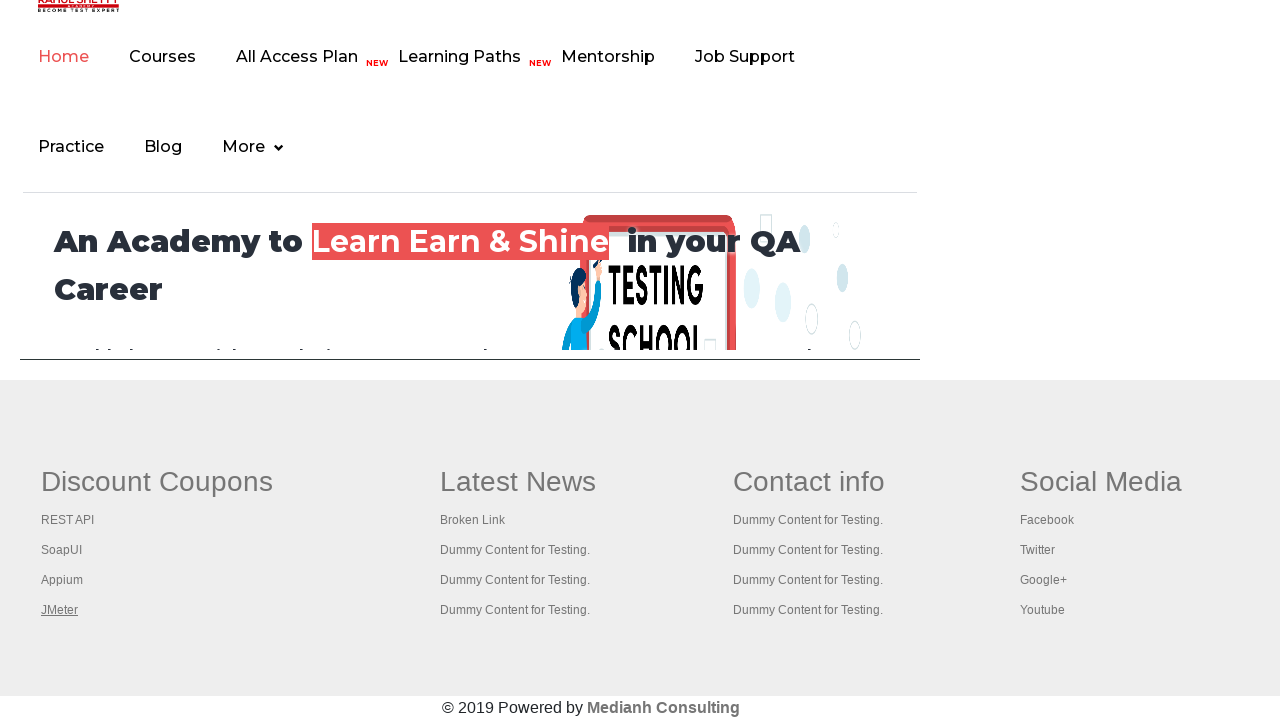

Verified tab page loaded with domcontentloaded state
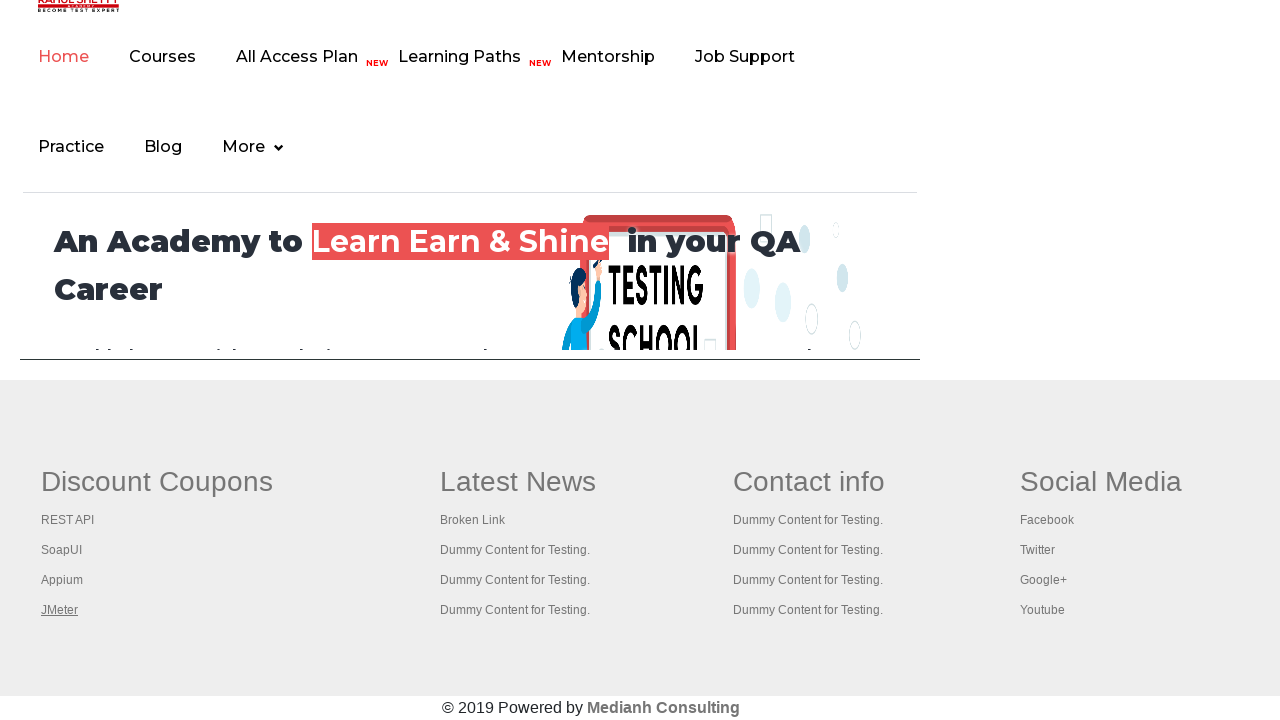

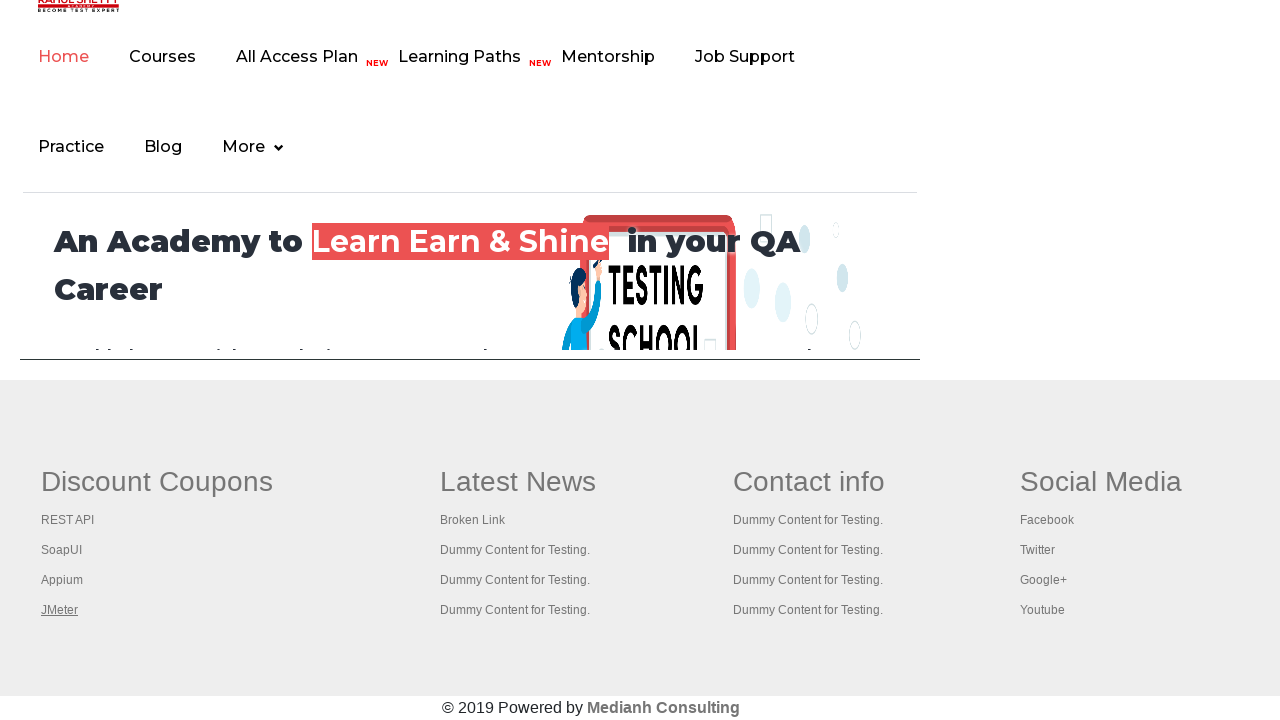